Tests various mouse interactions including click, double-click, right-click, and hover actions on different elements on the page

Starting URL: https://training-support.net/webelements/mouse-events

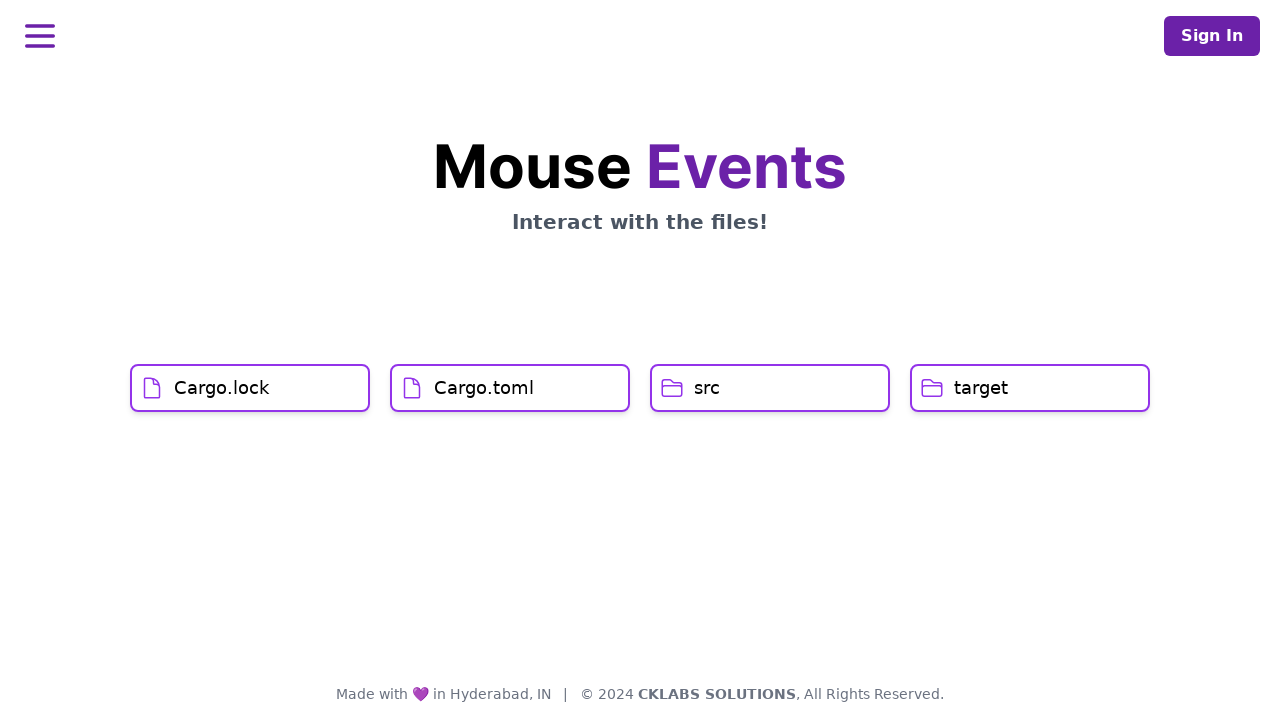

Located Cargo.lock element
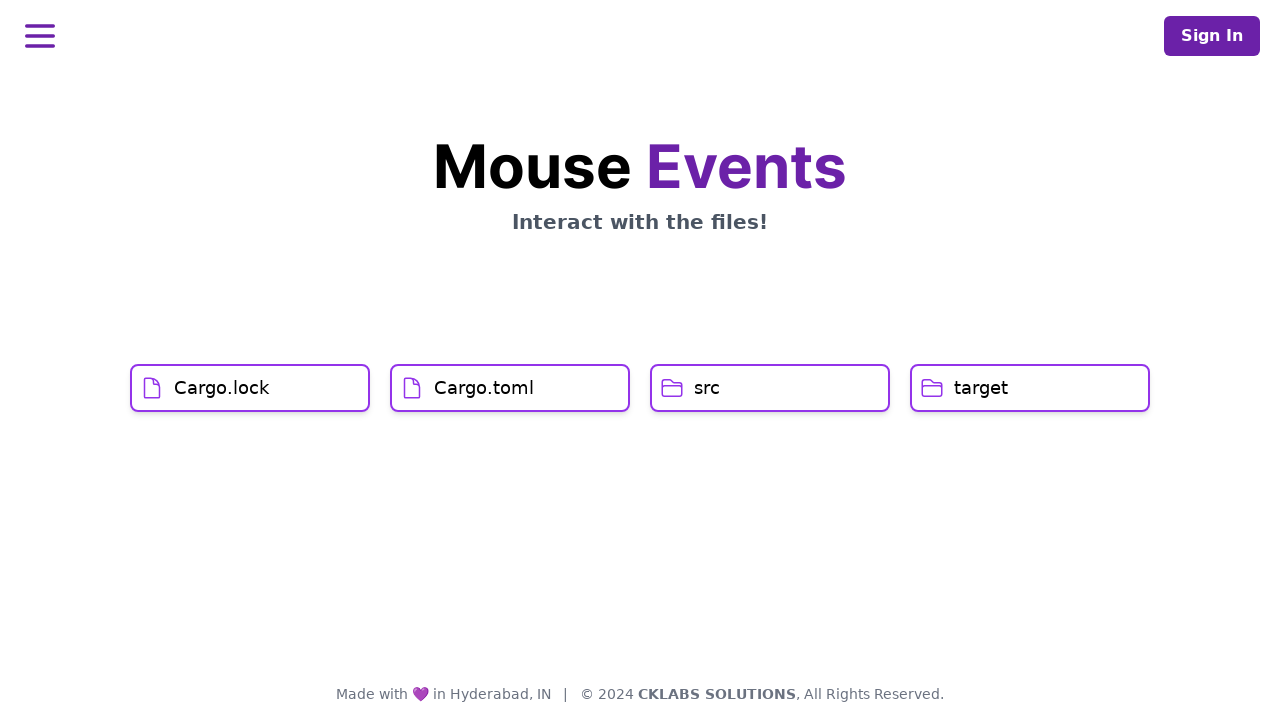

Located Cargo.toml element
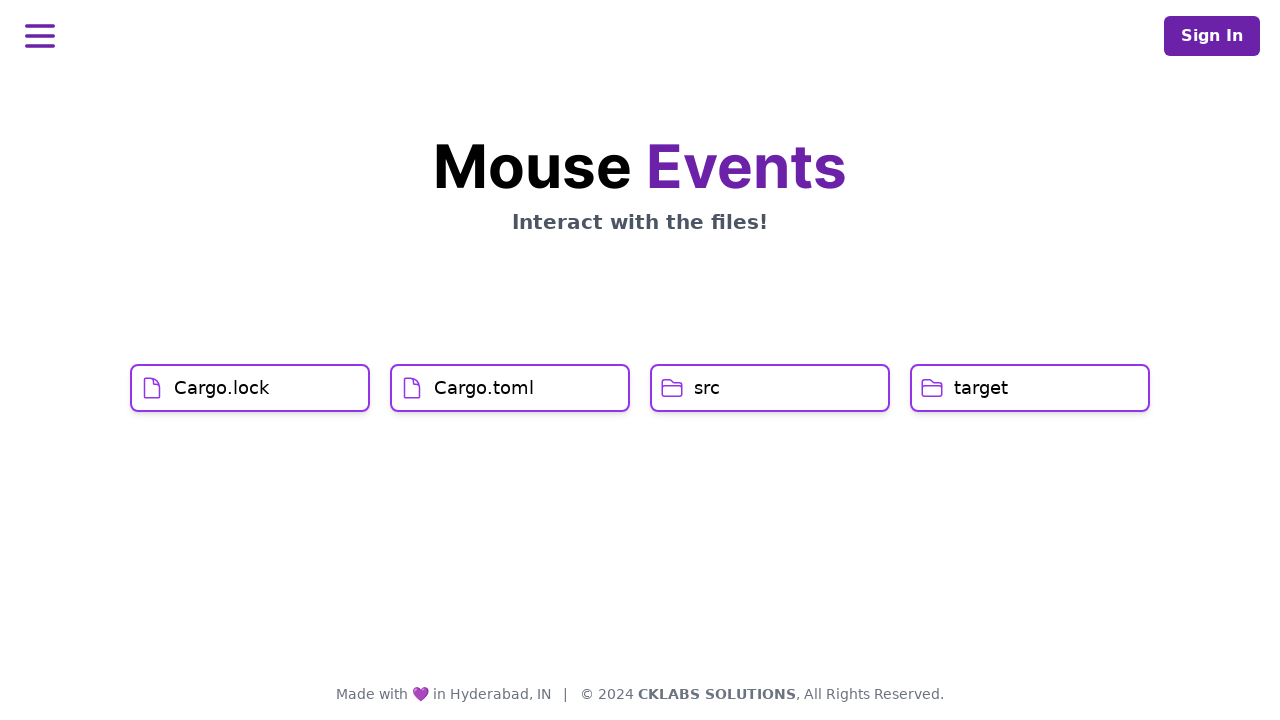

Located src element
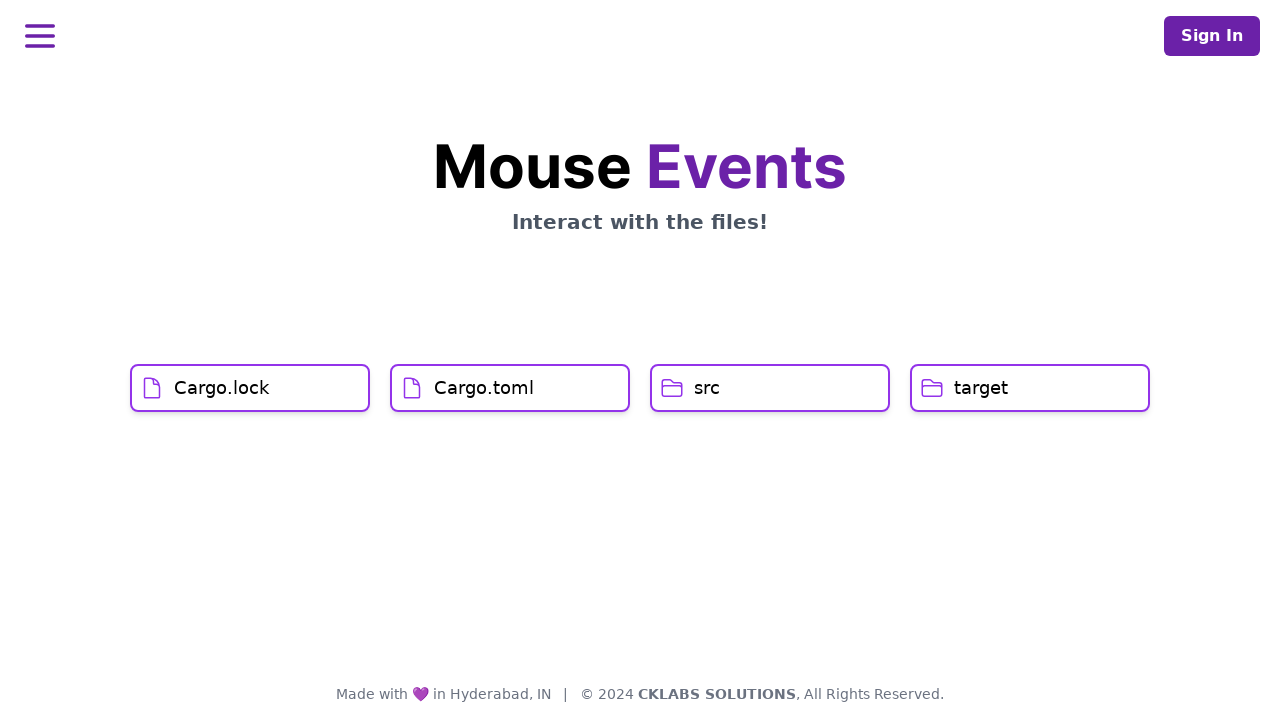

Located target element
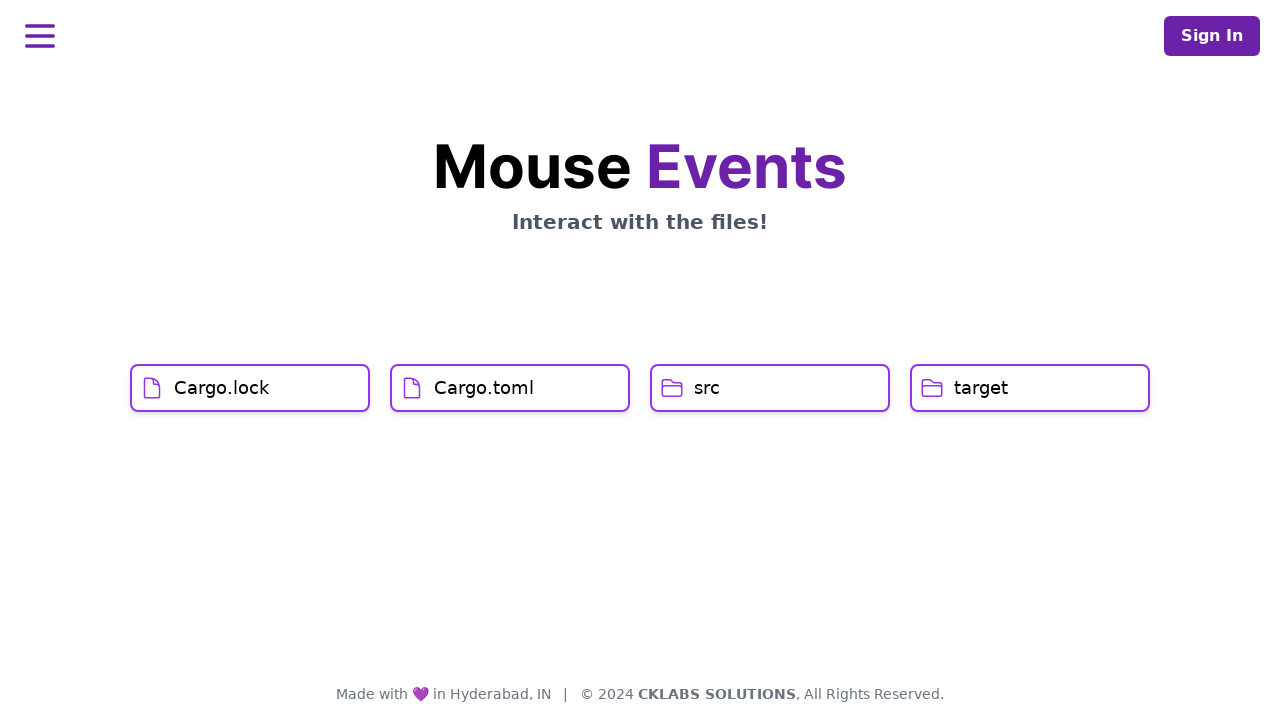

Clicked on Cargo.lock element at (222, 388) on xpath=//h1[text()='Cargo.lock']
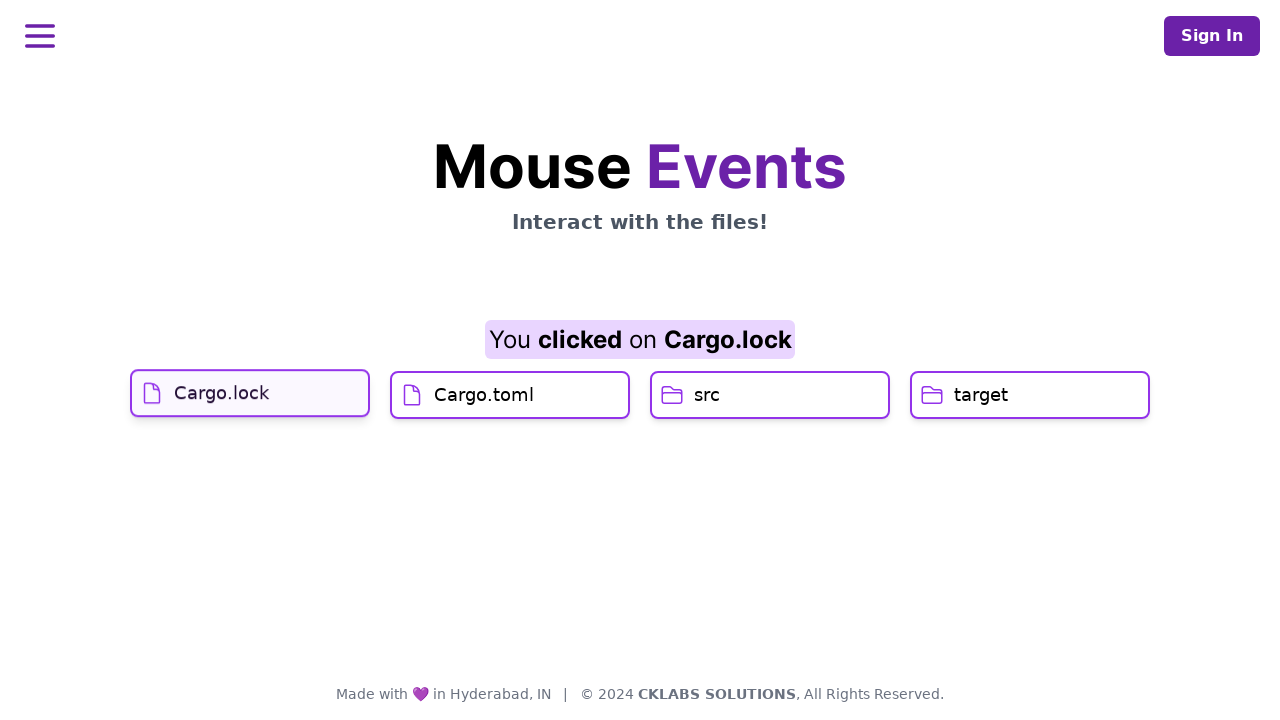

Hovered over Cargo.toml element at (484, 420) on xpath=//h1[text()='Cargo.toml']
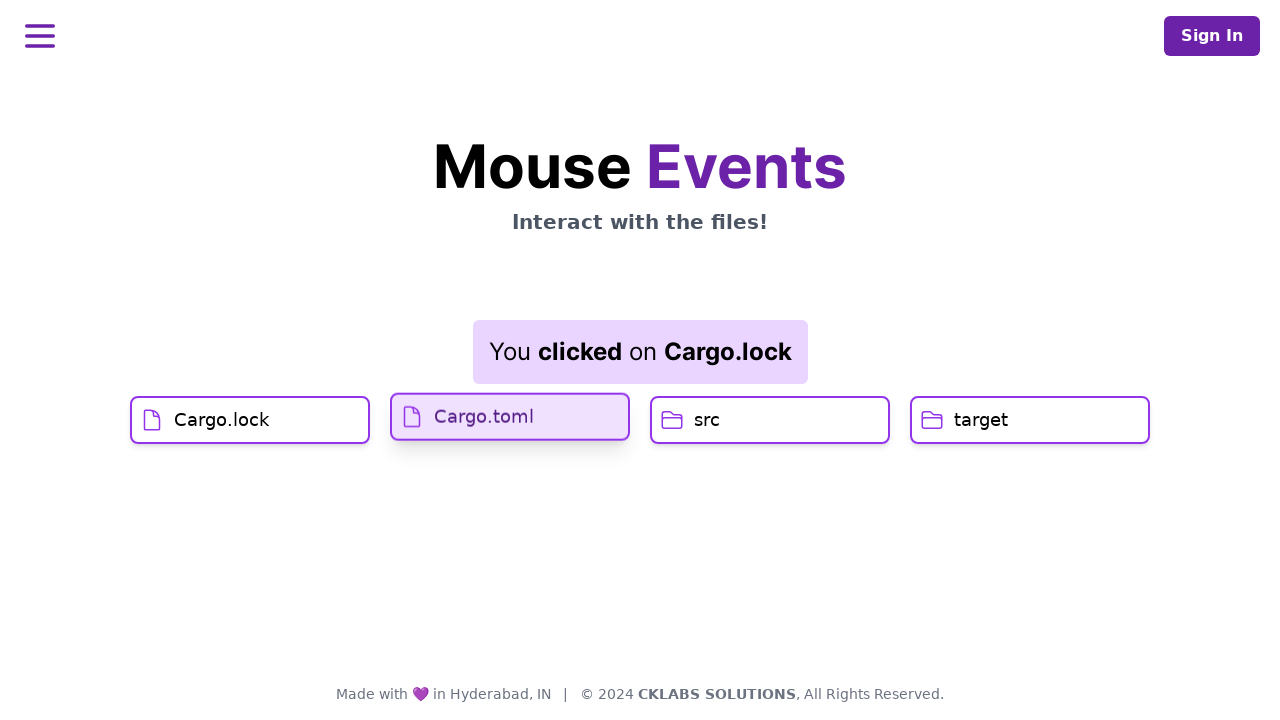

Clicked on Cargo.toml element at (484, 416) on xpath=//h1[text()='Cargo.toml']
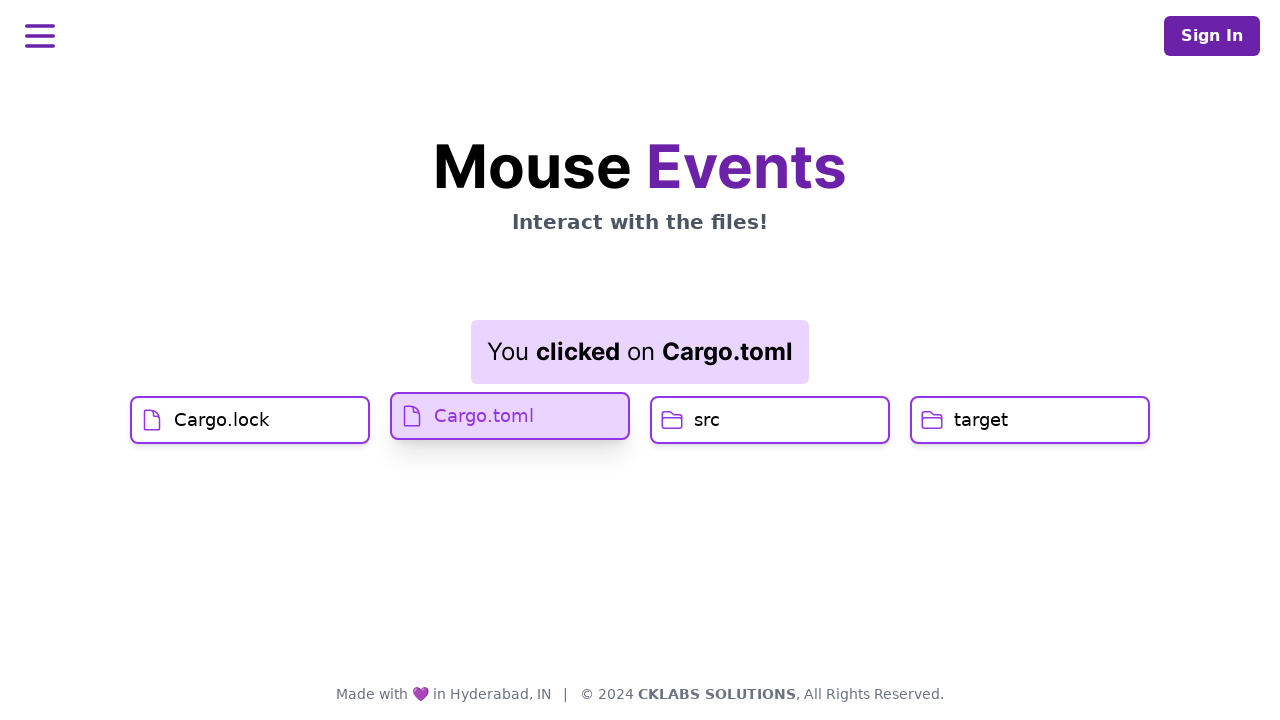

Double-clicked on src element at (707, 420) on xpath=//h1[text()='src']
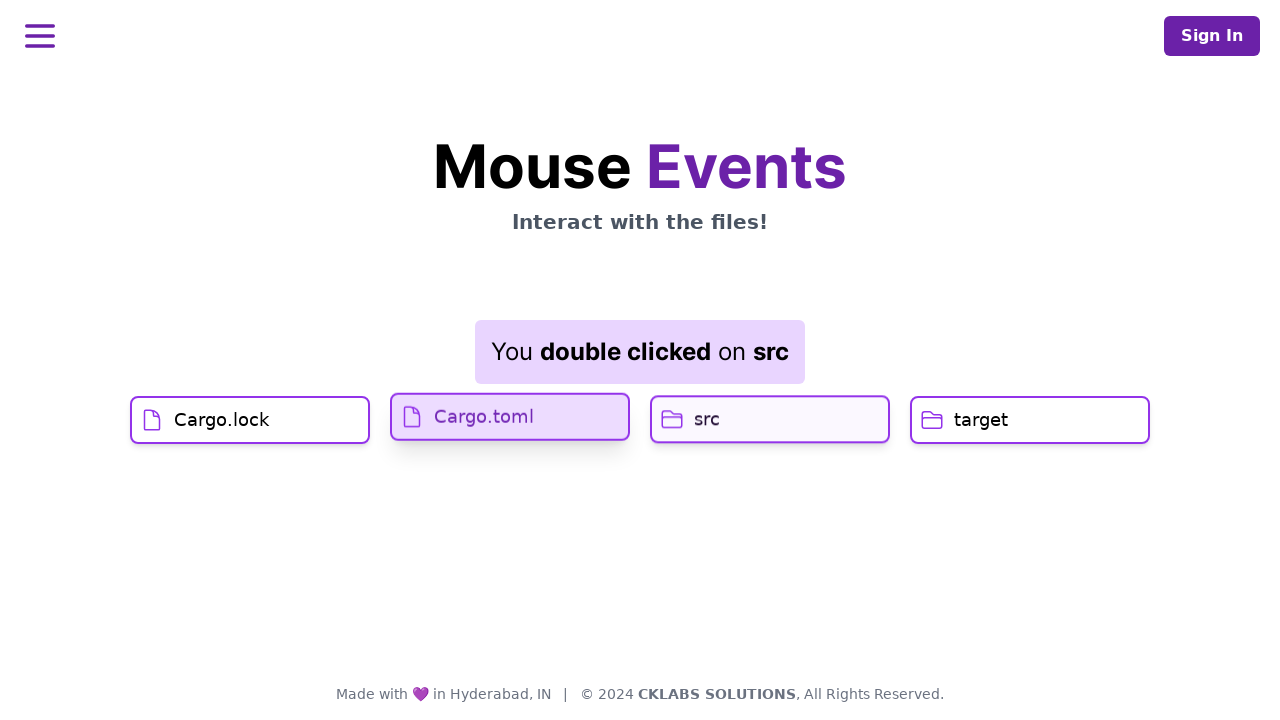

Right-clicked on target element at (981, 420) on xpath=//h1[text()='target']
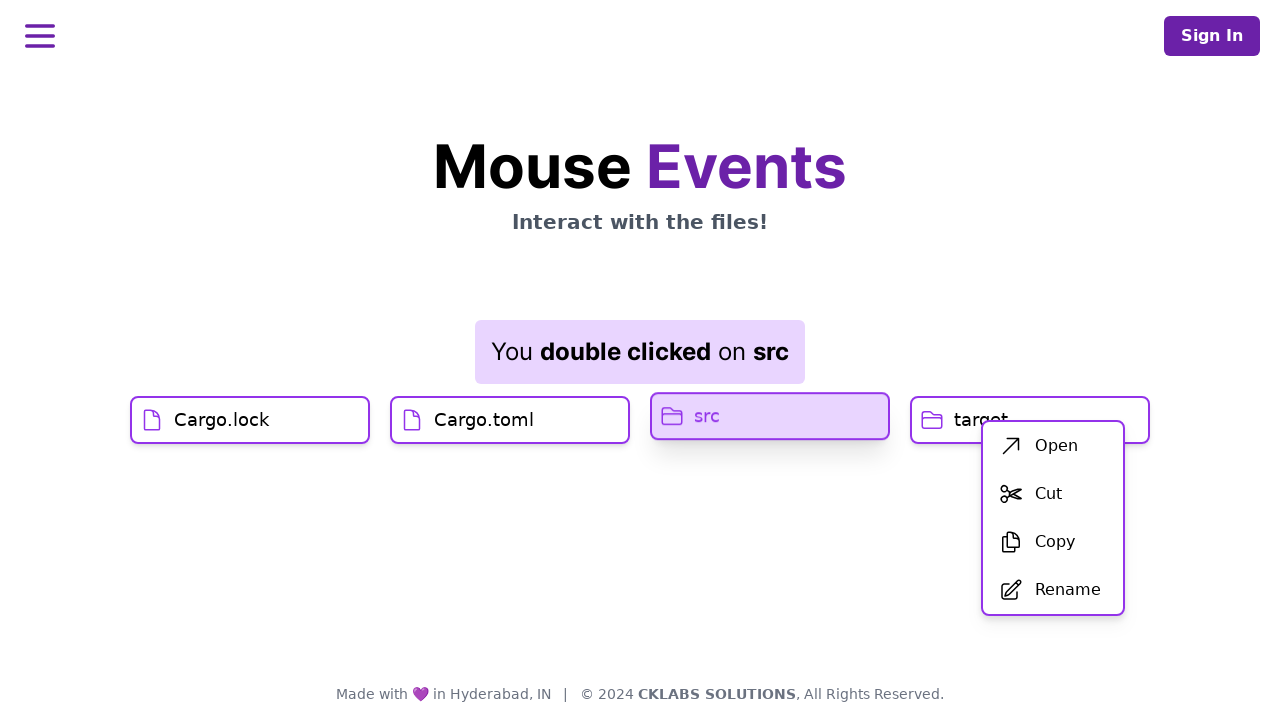

Clicked on span element with class ml-3 at (1056, 446) on span.ml-3
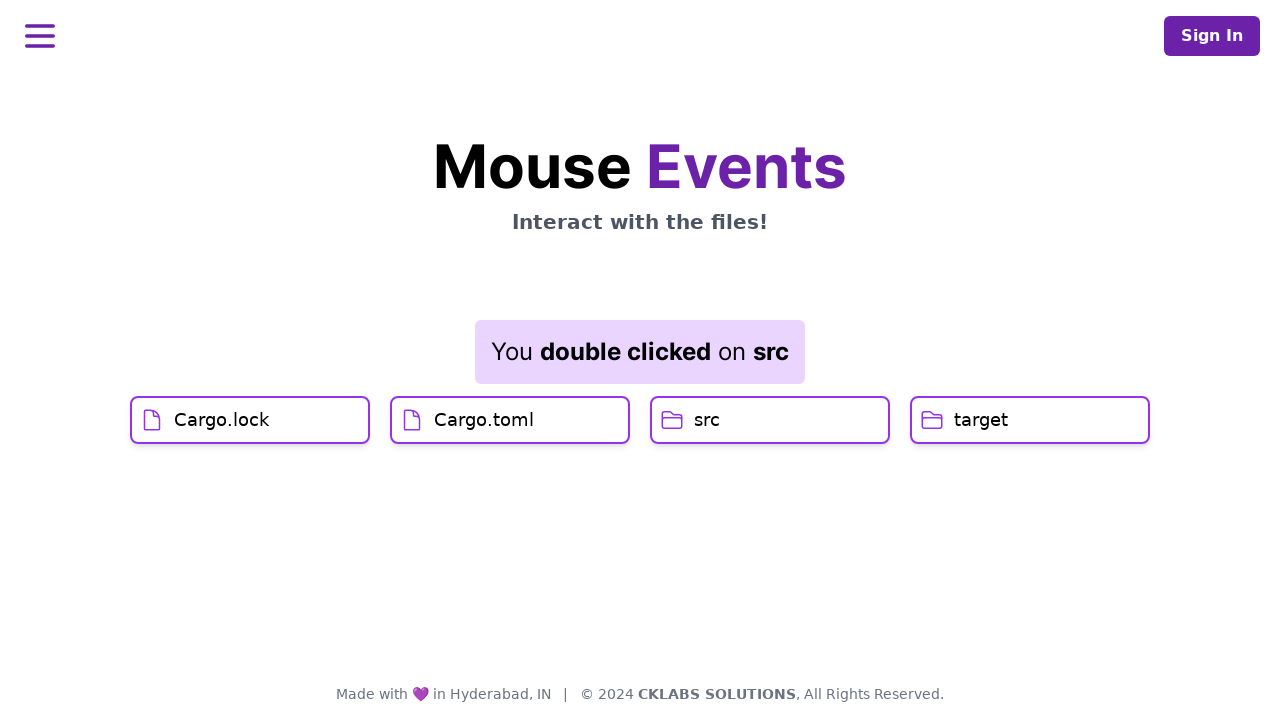

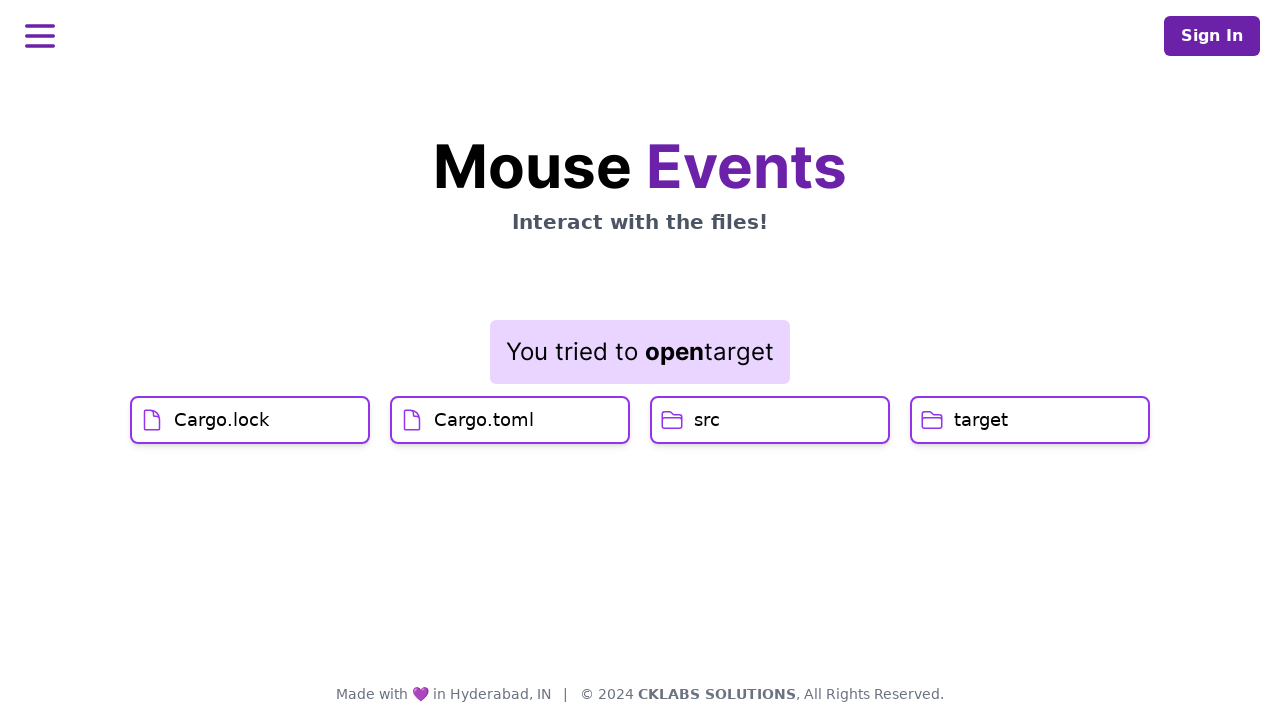